Tests filtering to display only completed items

Starting URL: https://demo.playwright.dev/todomvc

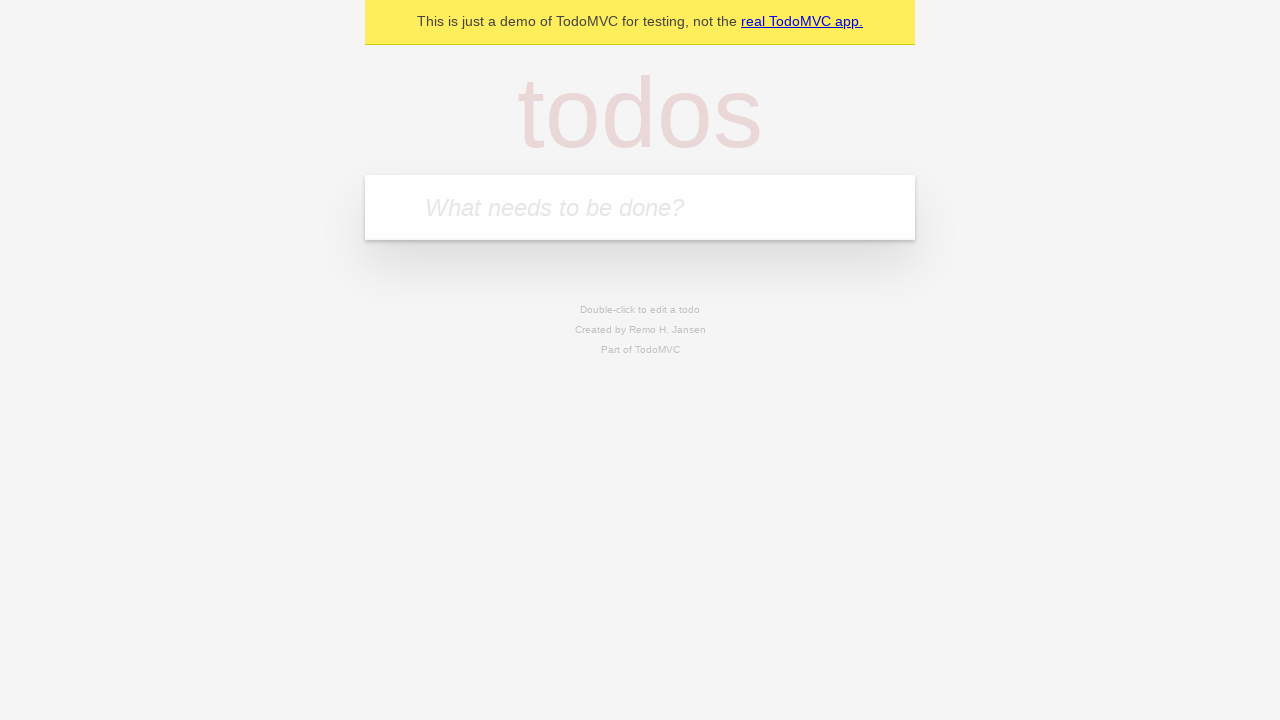

Filled new todo field with 'buy some cheese' on .new-todo
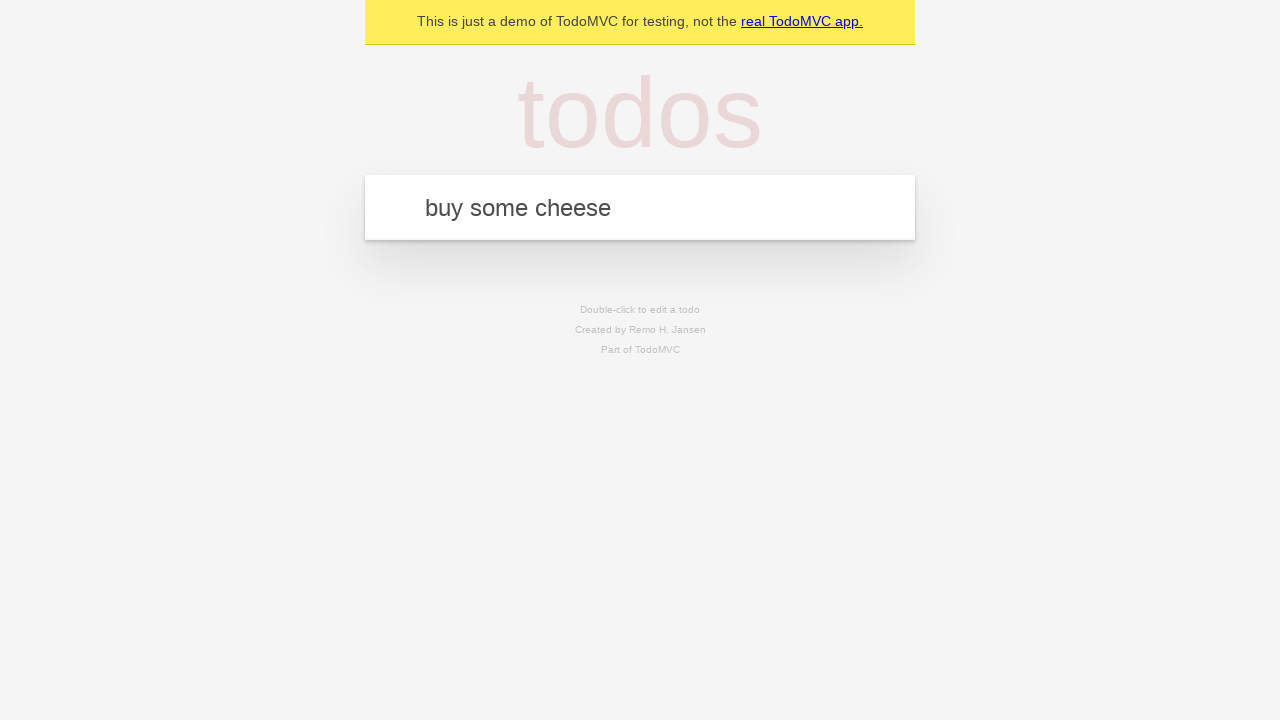

Pressed Enter to create first todo on .new-todo
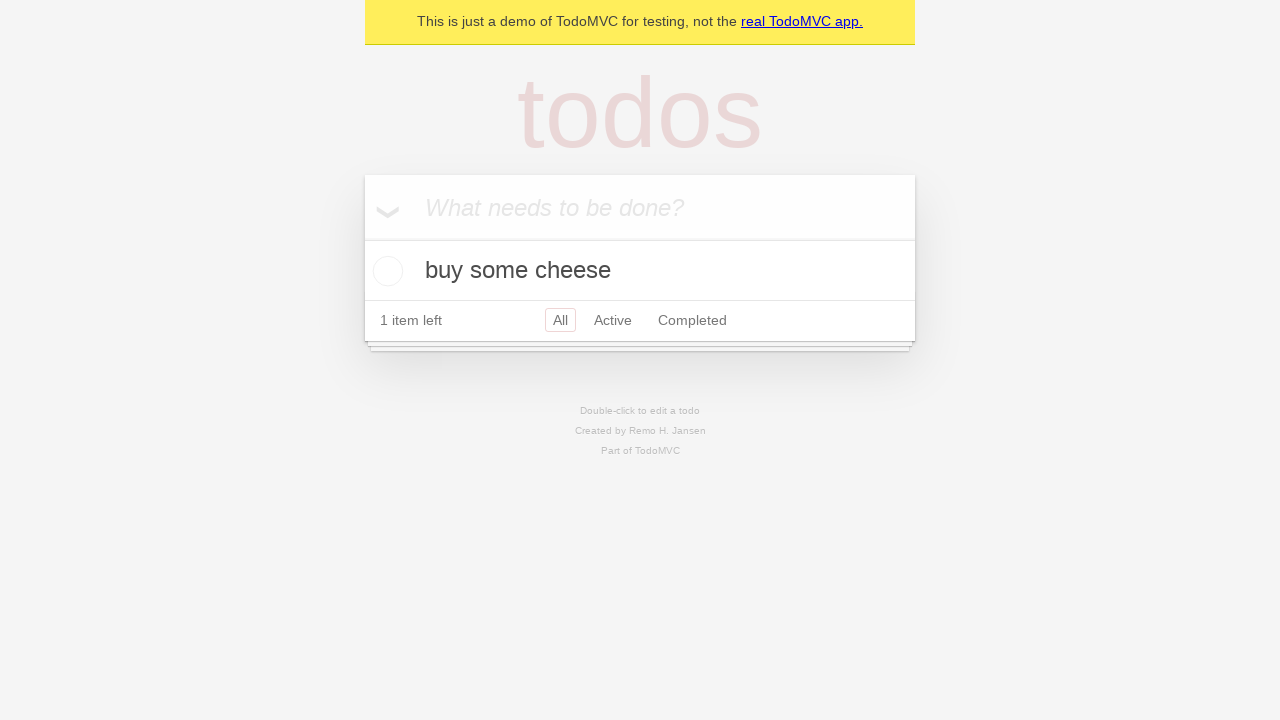

Filled new todo field with 'feed the cat' on .new-todo
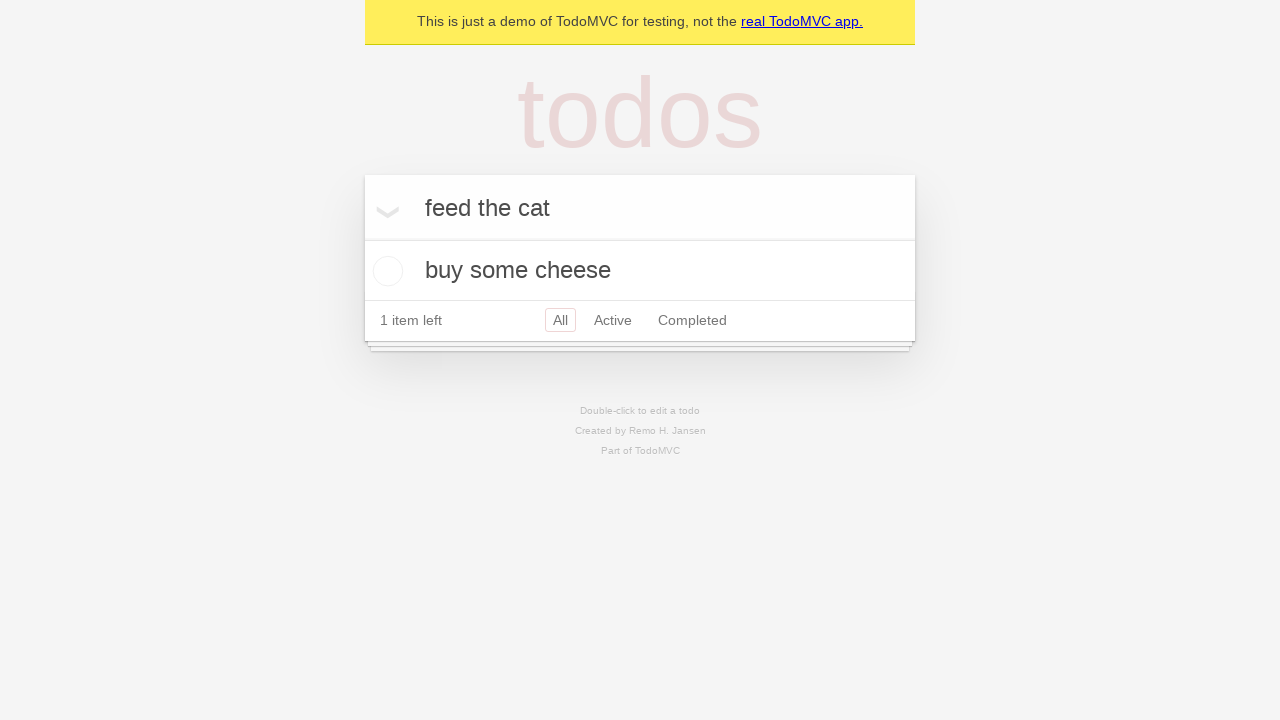

Pressed Enter to create second todo on .new-todo
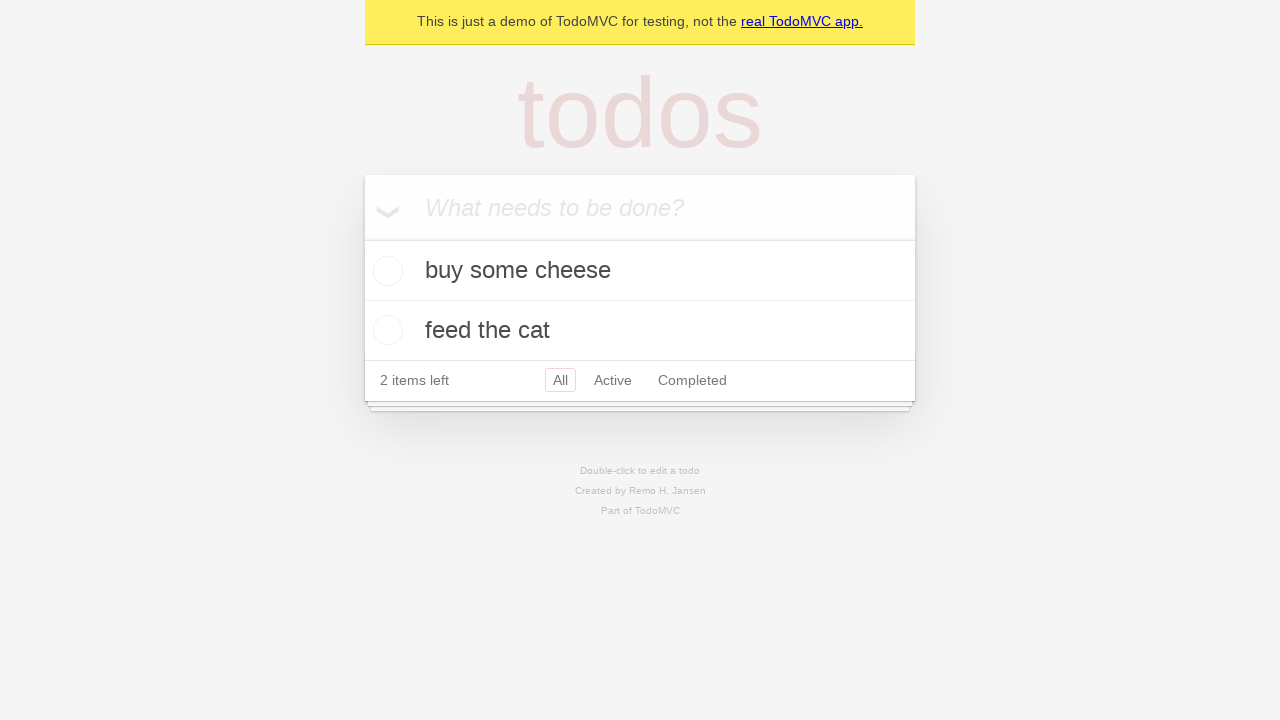

Filled new todo field with 'book a doctors appointment' on .new-todo
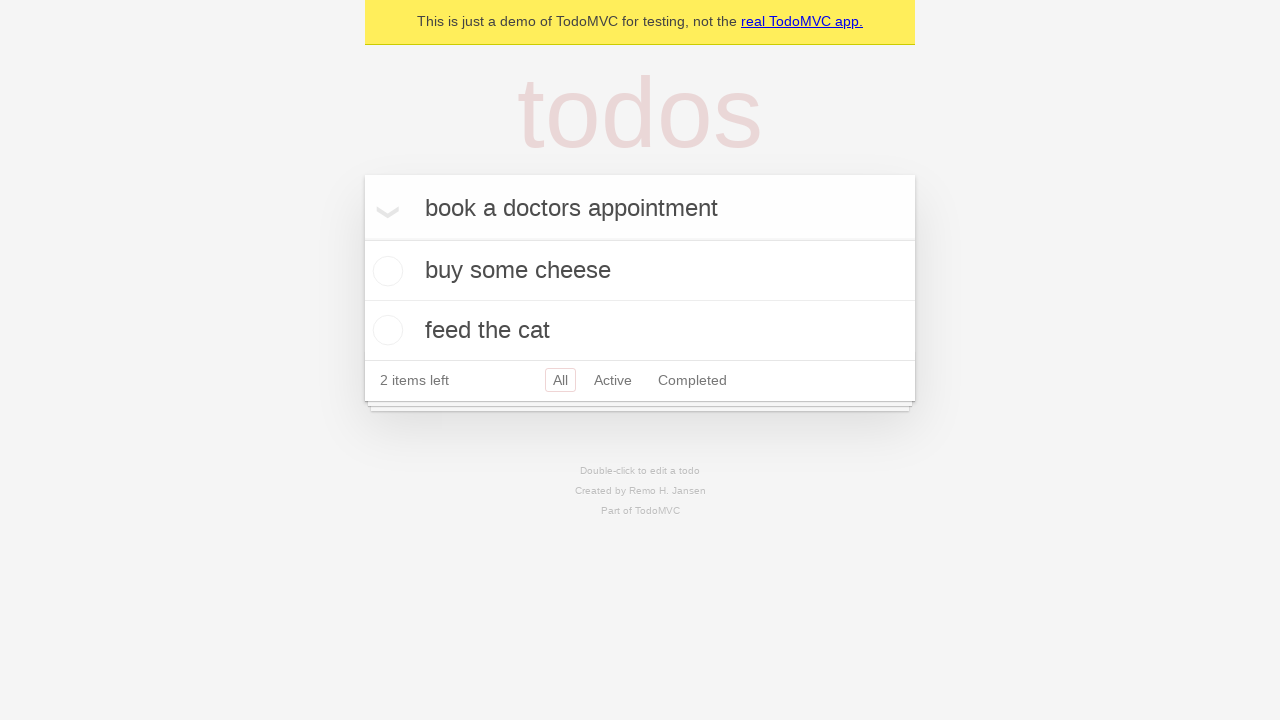

Pressed Enter to create third todo on .new-todo
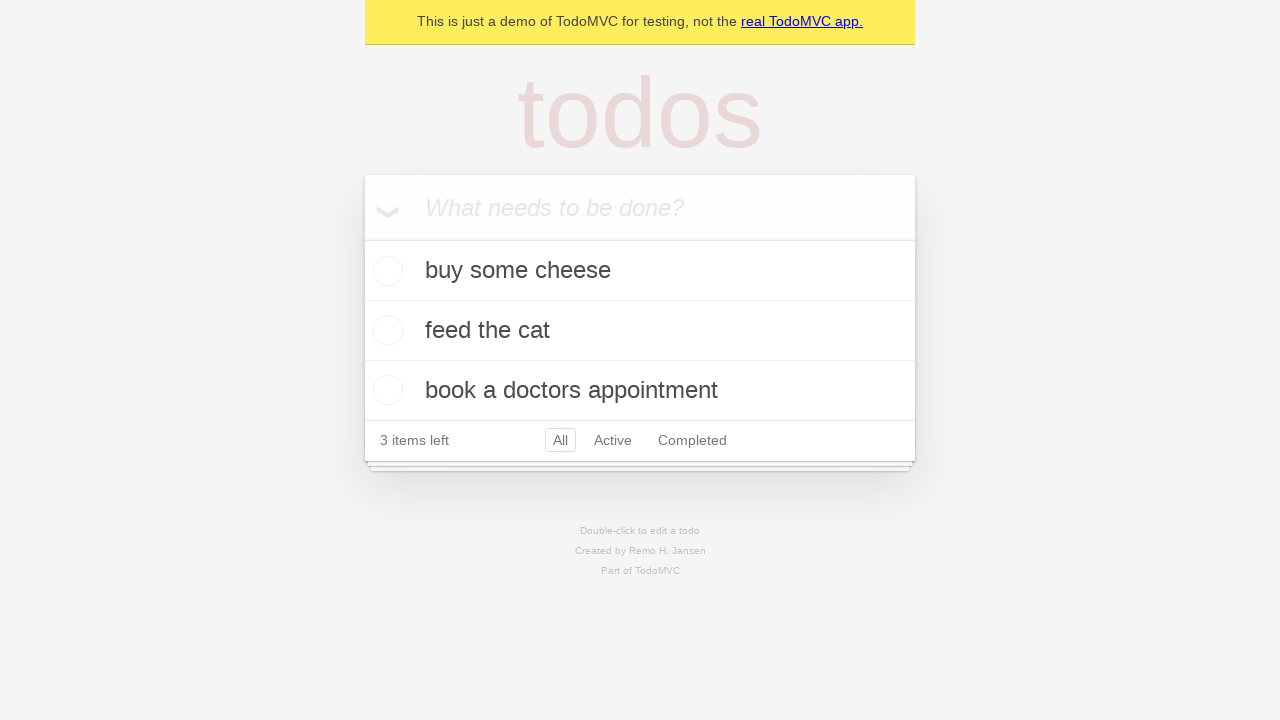

Waited for all 3 todo items to appear in the list
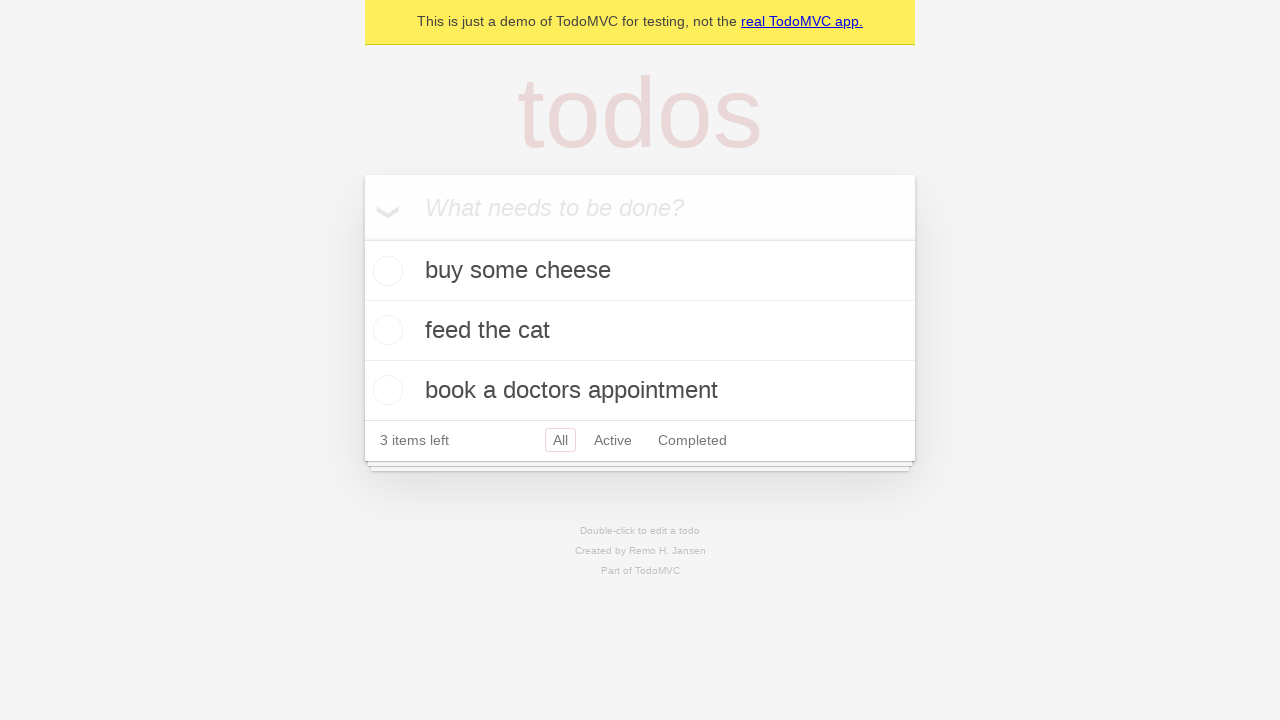

Marked second todo item as completed by checking its checkbox at (385, 330) on .todo-list li .toggle >> nth=1
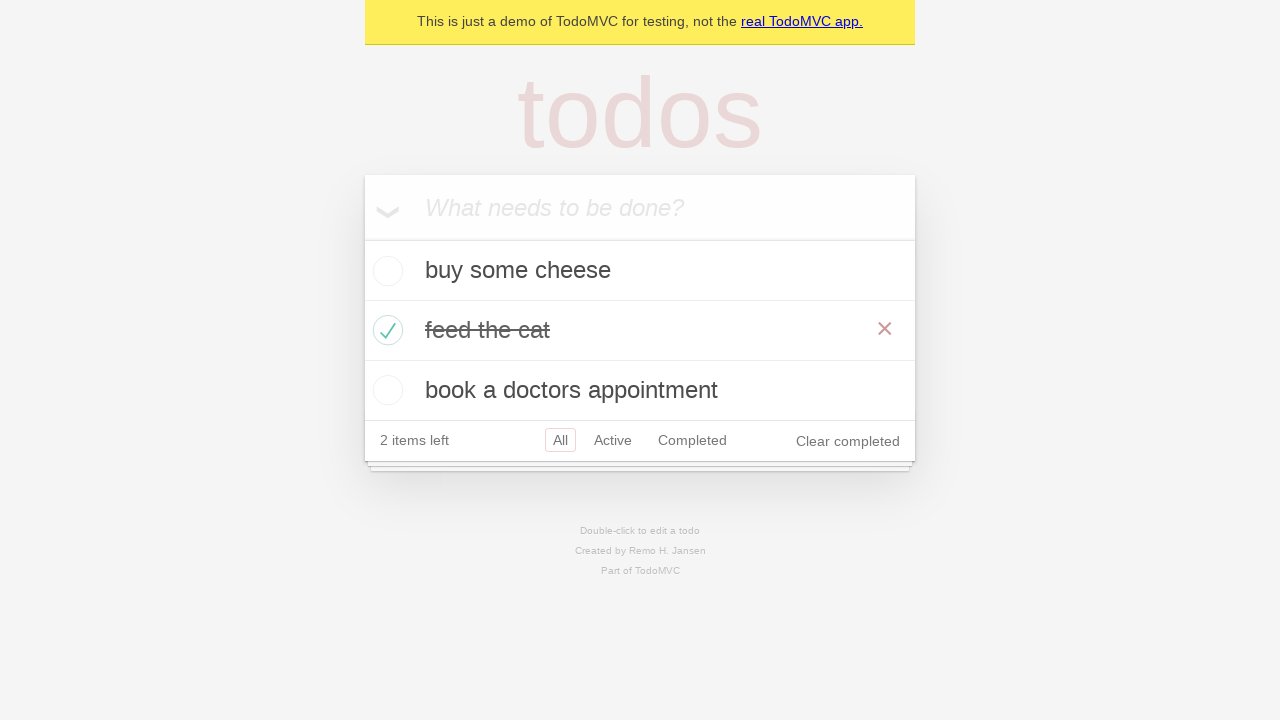

Clicked 'Completed' filter to display only completed items at (692, 440) on .filters >> internal:text="Completed"i
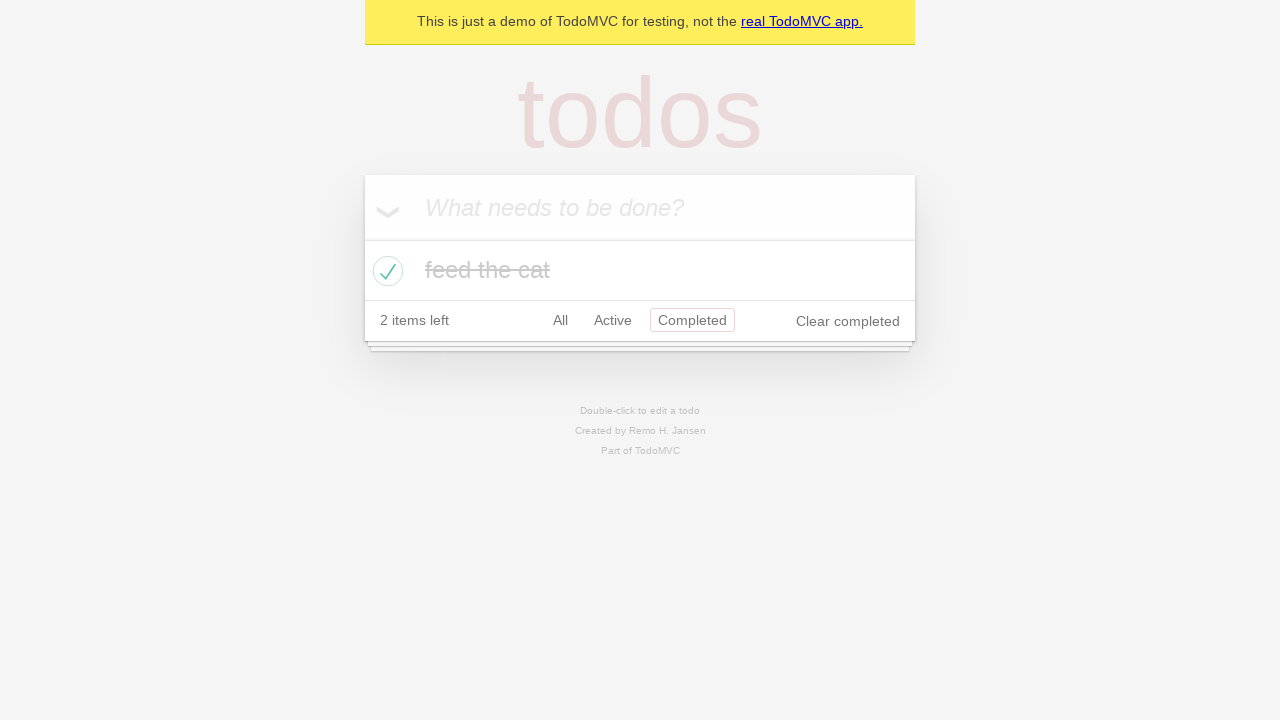

Waited for filter to apply, confirming only 1 completed item is displayed
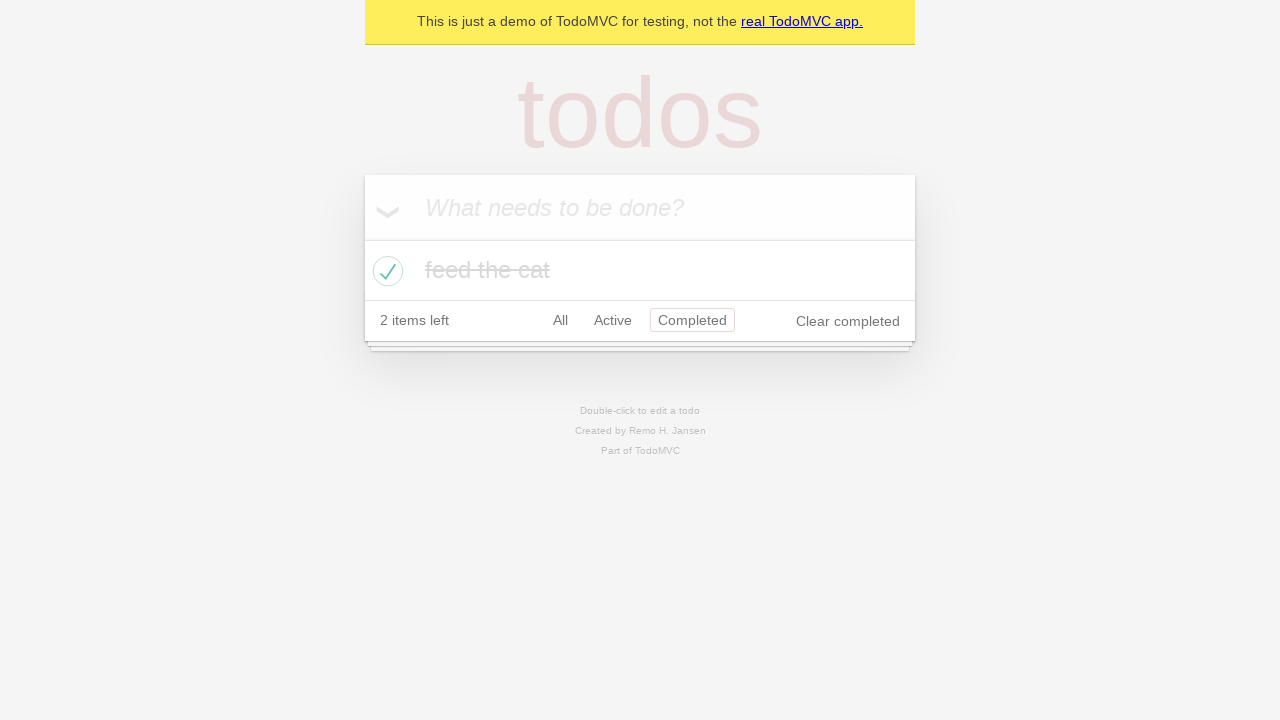

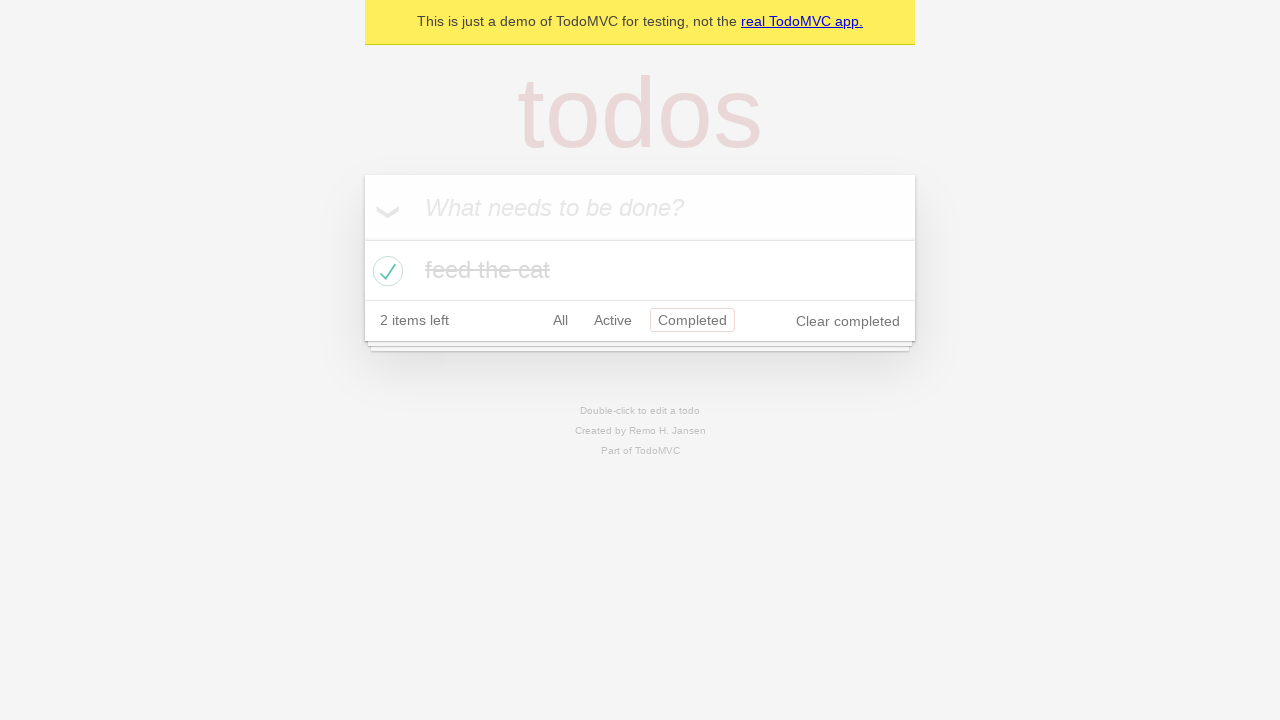